Tests right-click context menu functionality, hovering over menu items, and clicking quit option

Starting URL: https://swisnl.github.io/jQuery-contextMenu/demo.html

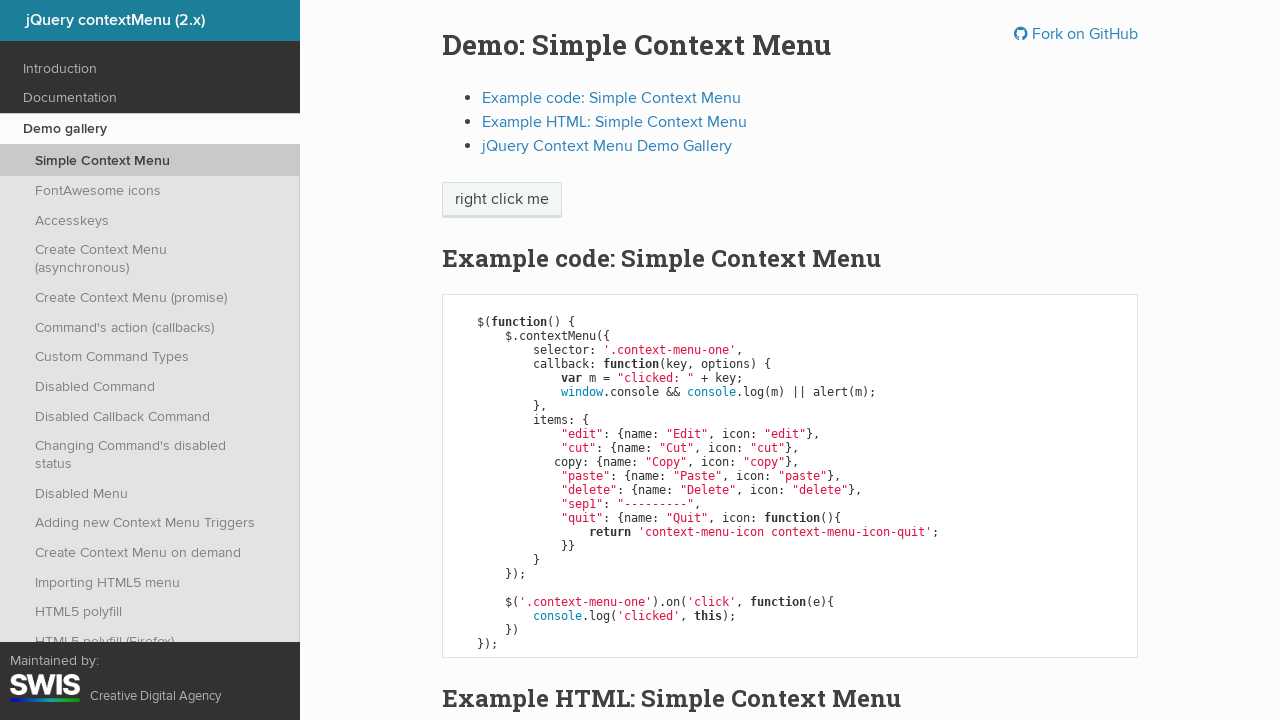

Right-clicked on context menu element to display menu at (502, 200) on span.context-menu-one
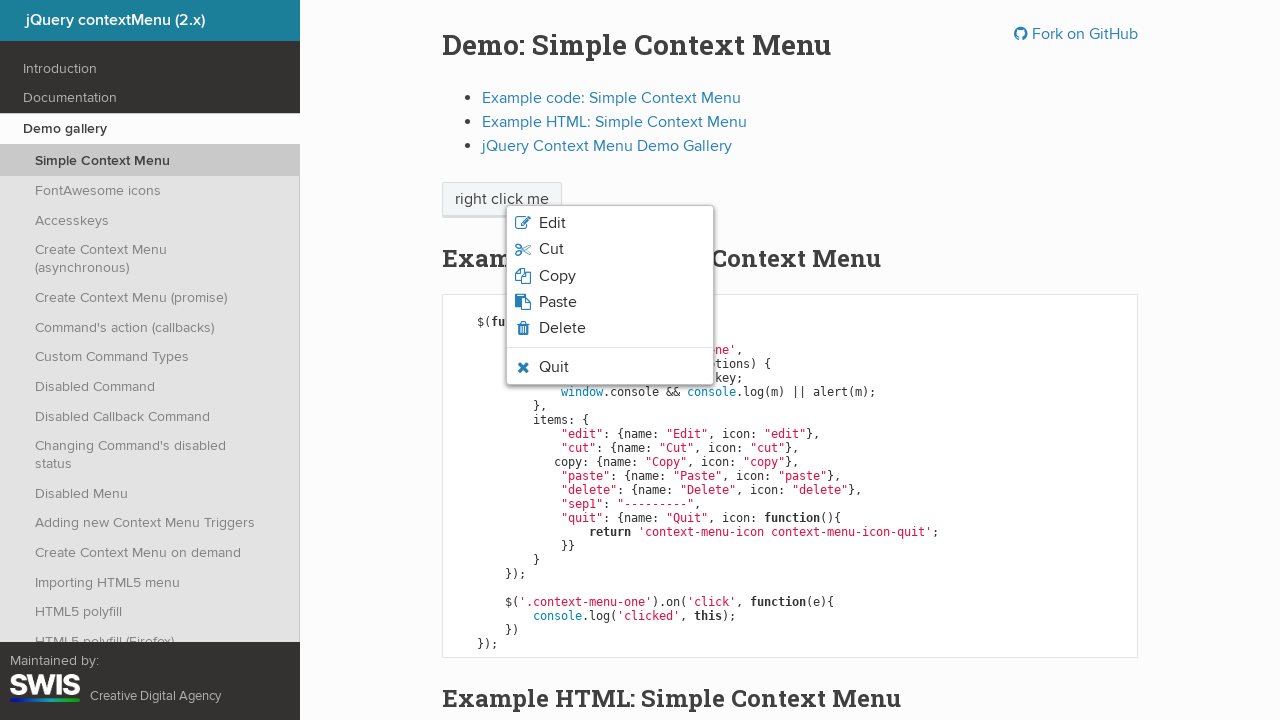

Context menu appeared with quit option visible
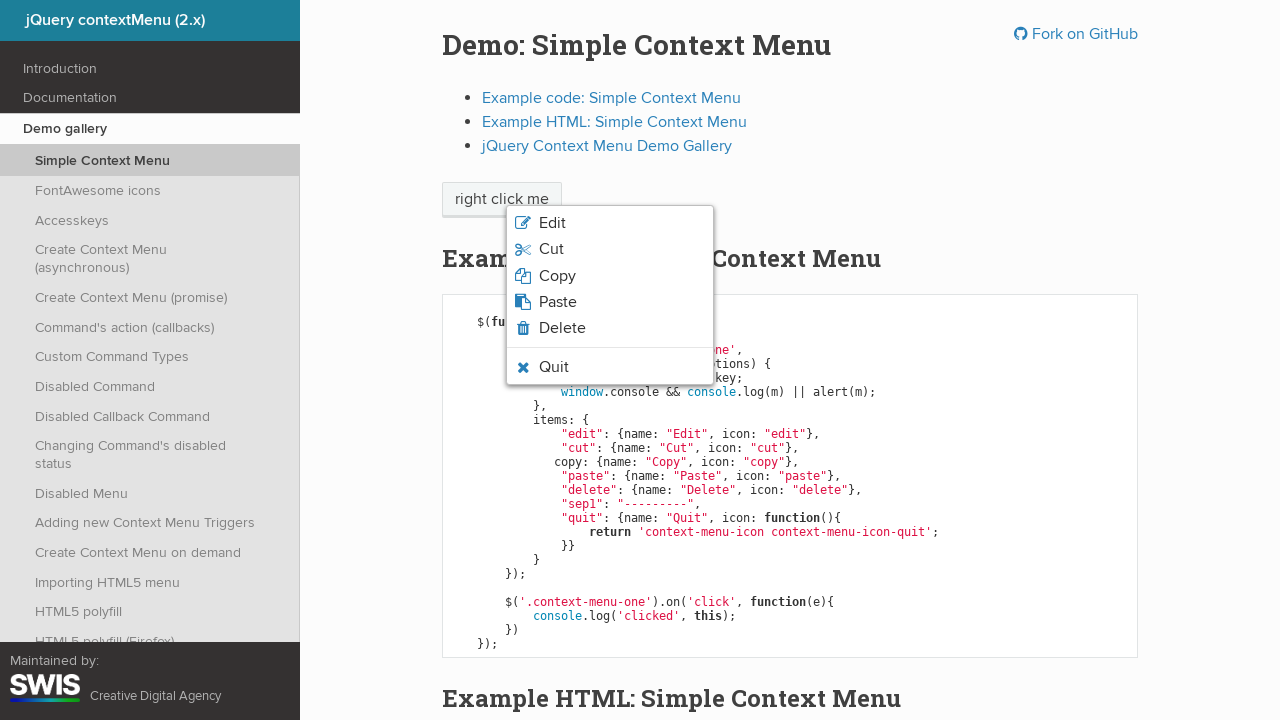

Hovered over quit option in context menu at (610, 367) on li.context-menu-icon-quit
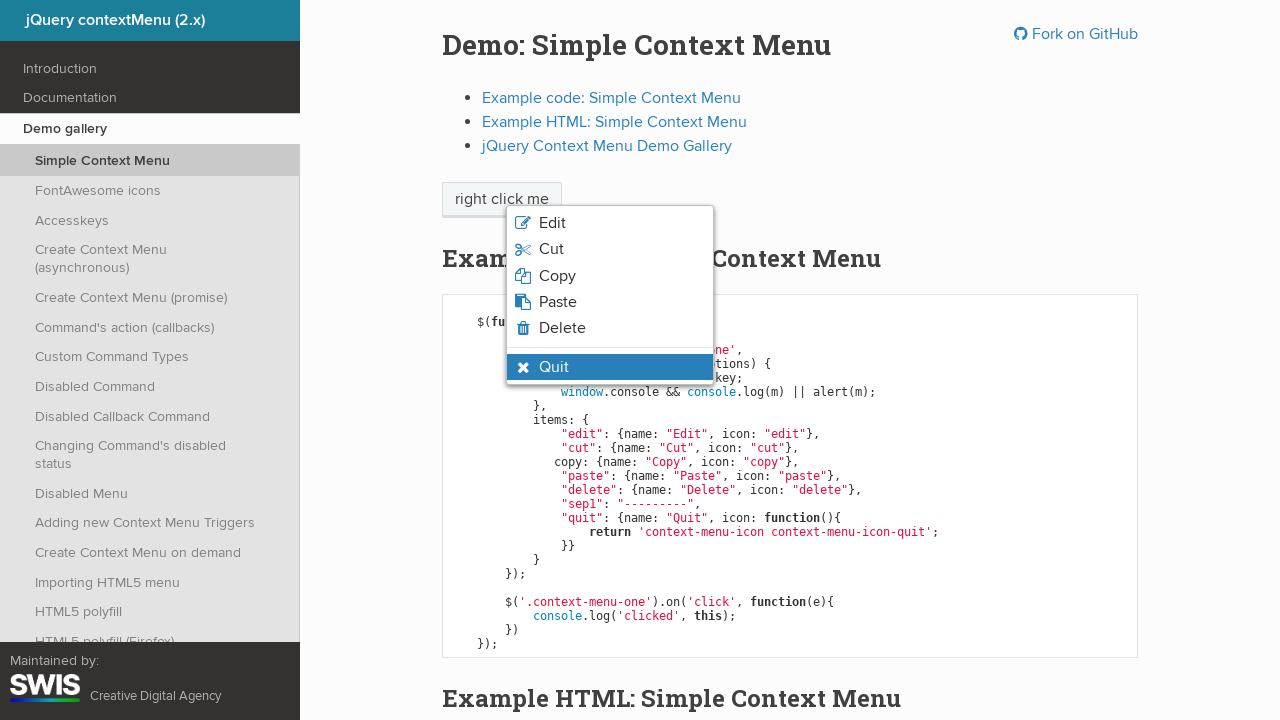

Verified that quit option shows hover state
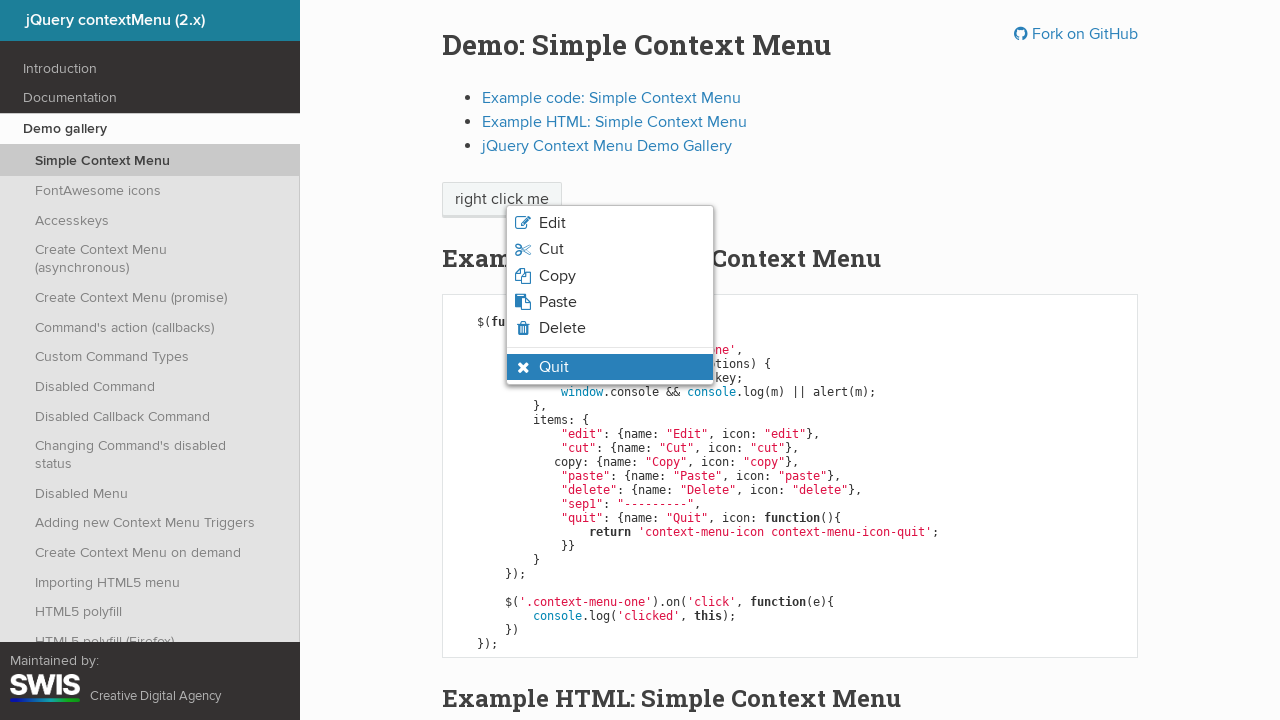

Clicked quit option in context menu at (610, 367) on li.context-menu-icon-quit
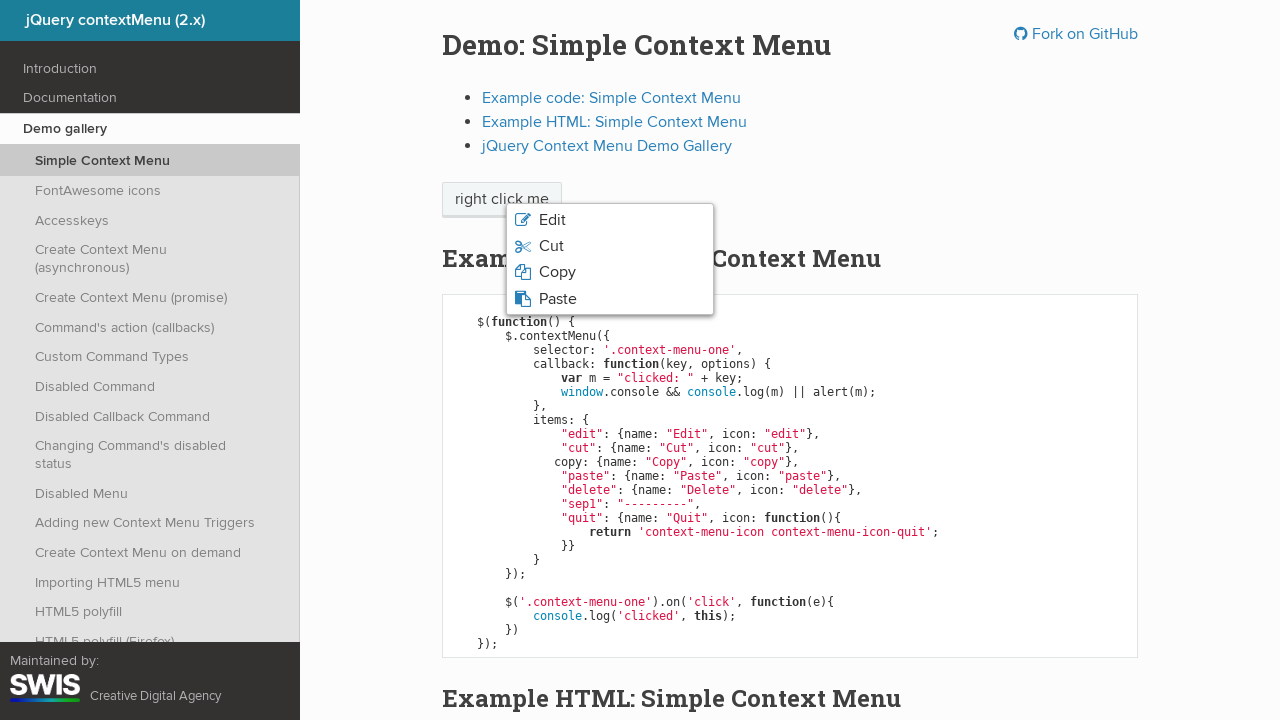

Set up dialog handler to accept alerts
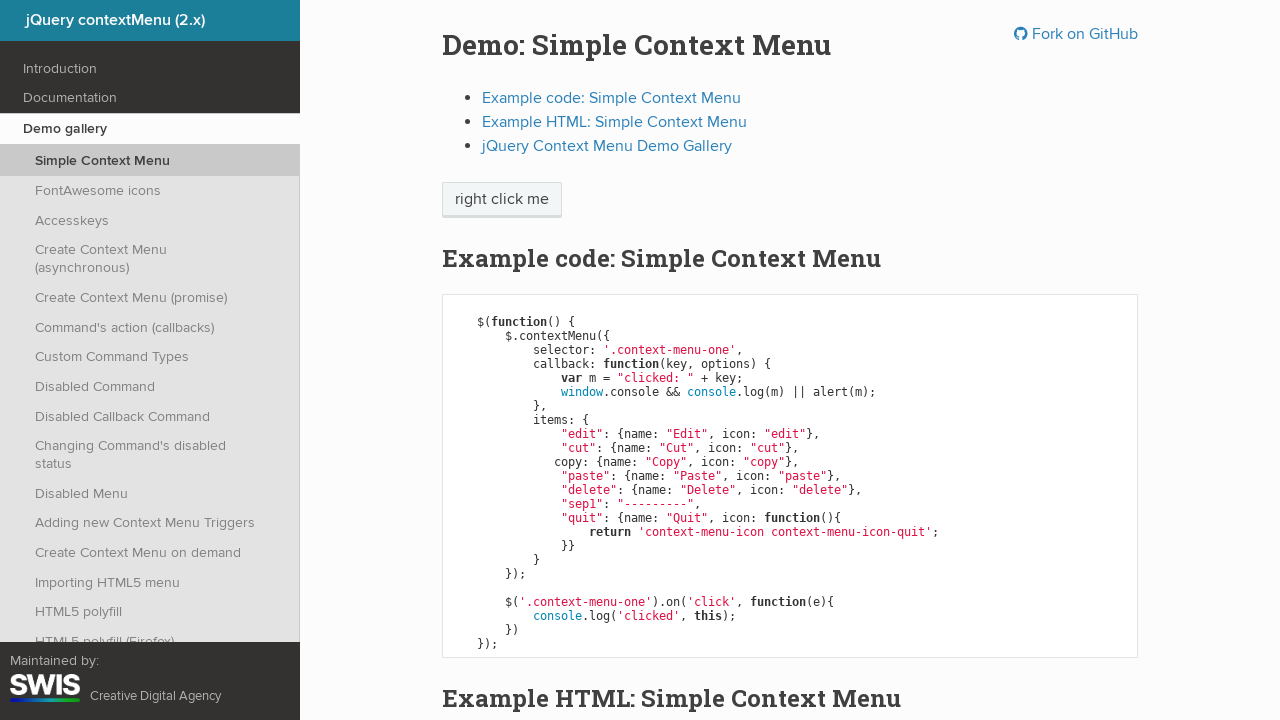

Verified that context menu closed after quit was clicked
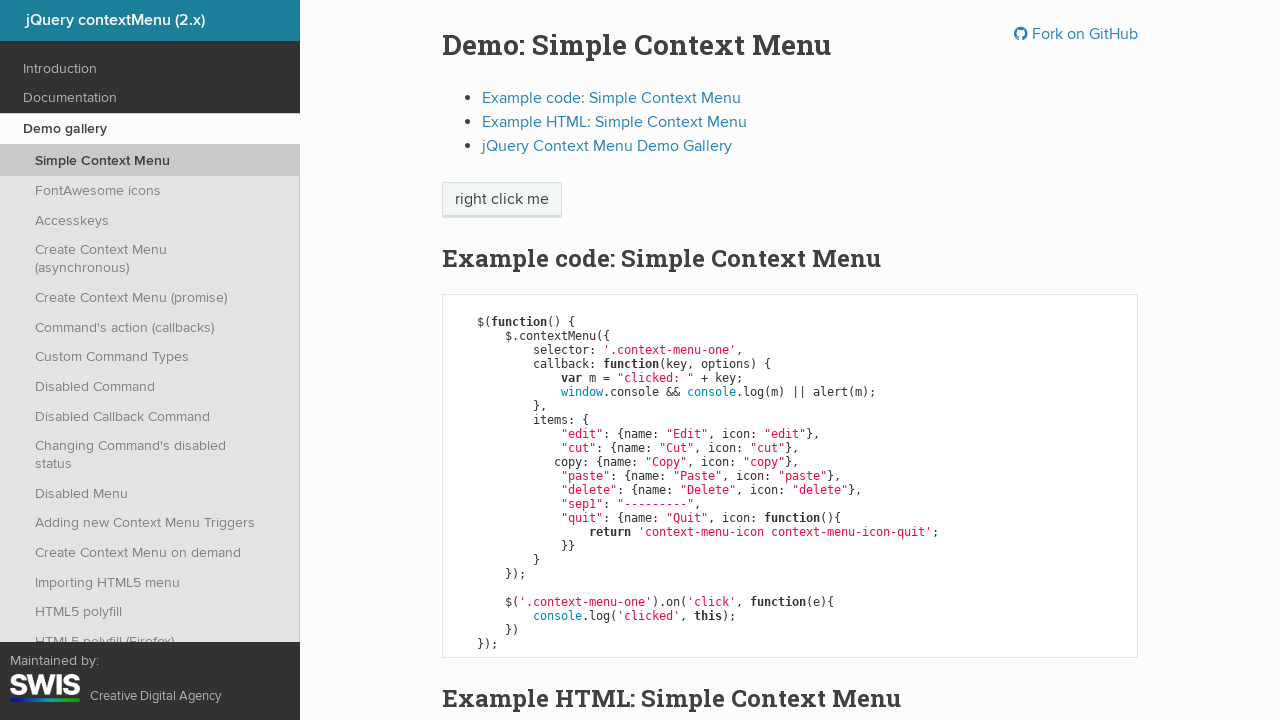

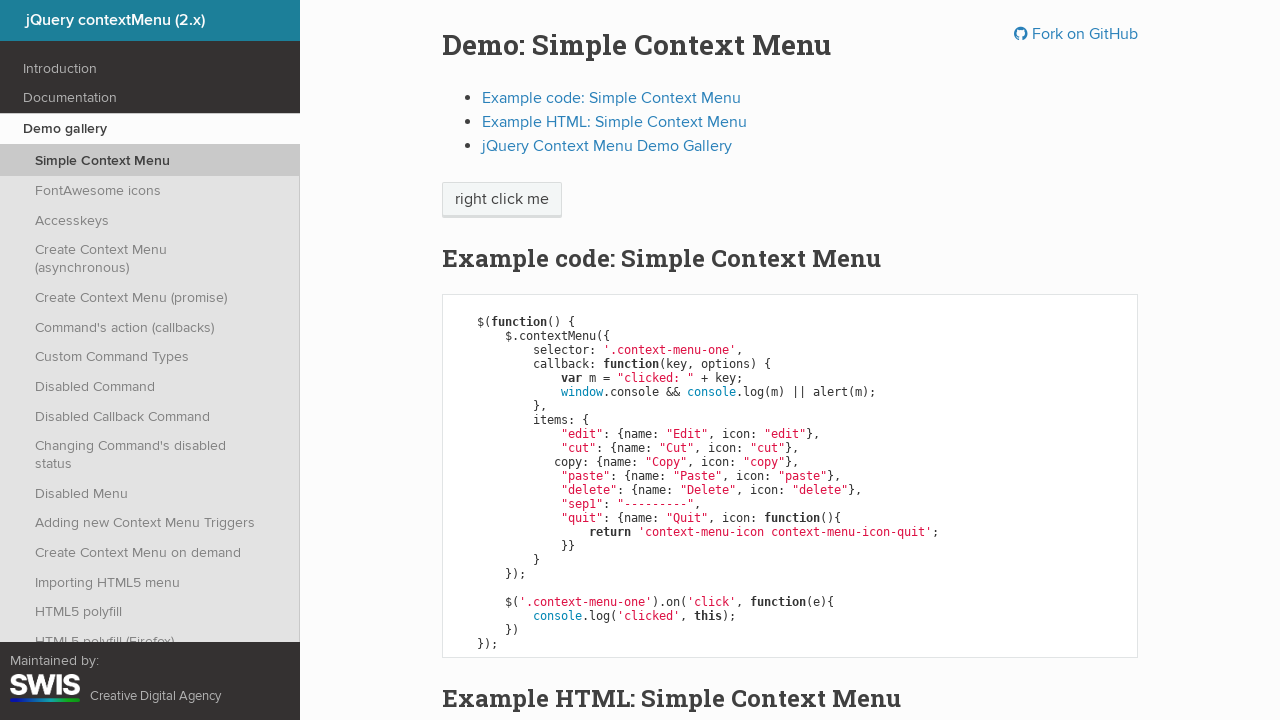